Tests a countdown timer by waiting for it to reach a specific time value (01:01:00)

Starting URL: https://automationfc.github.io/fluent-wait/

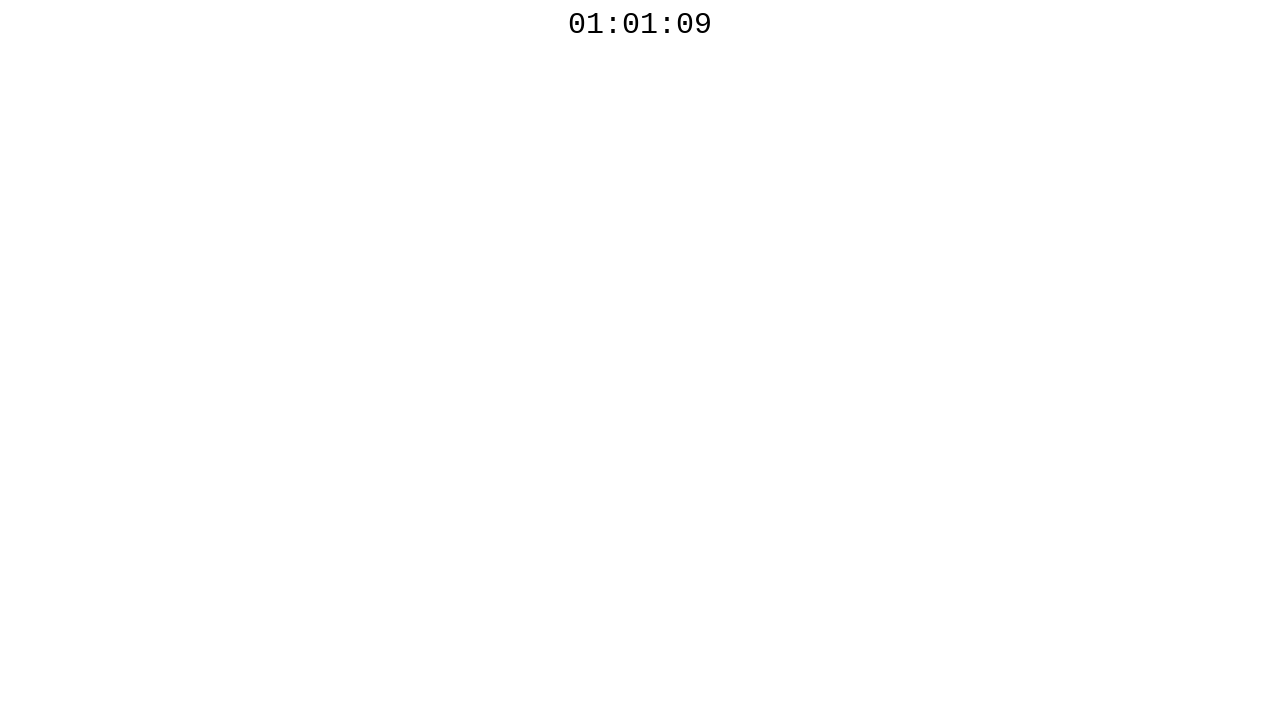

Waited for countdown timer element to be visible
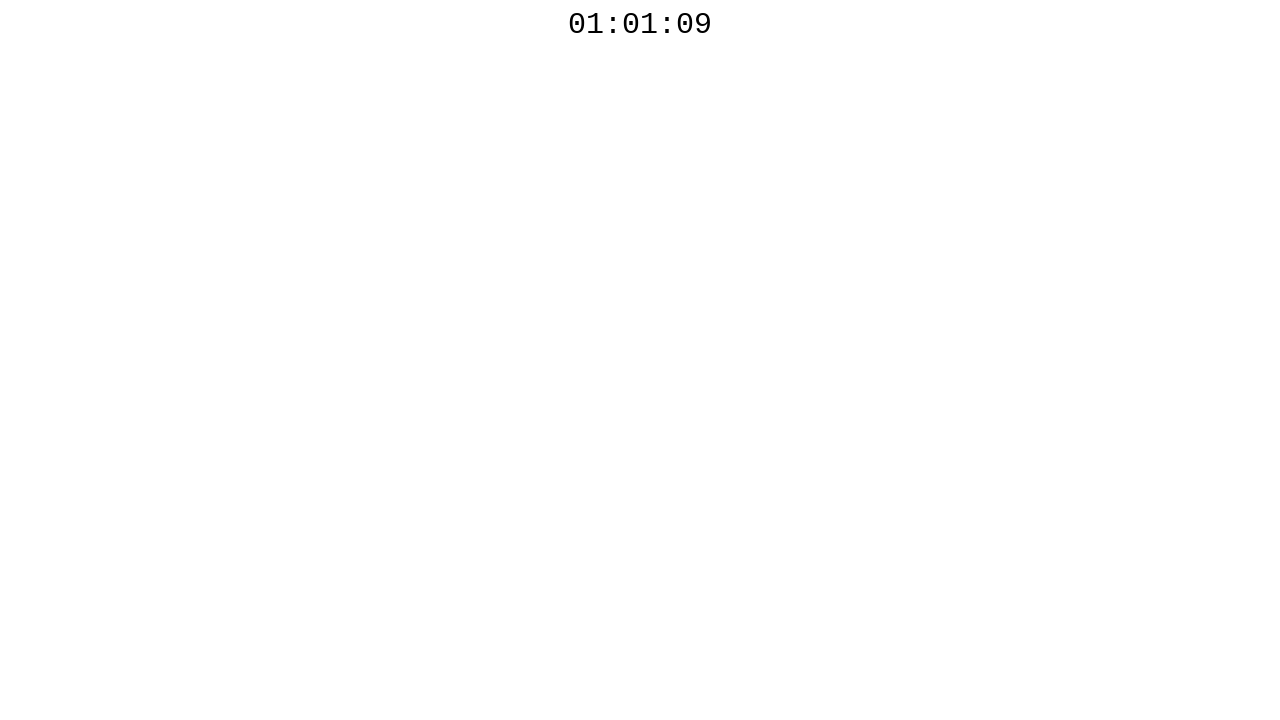

Countdown timer reached target time 01:01:00
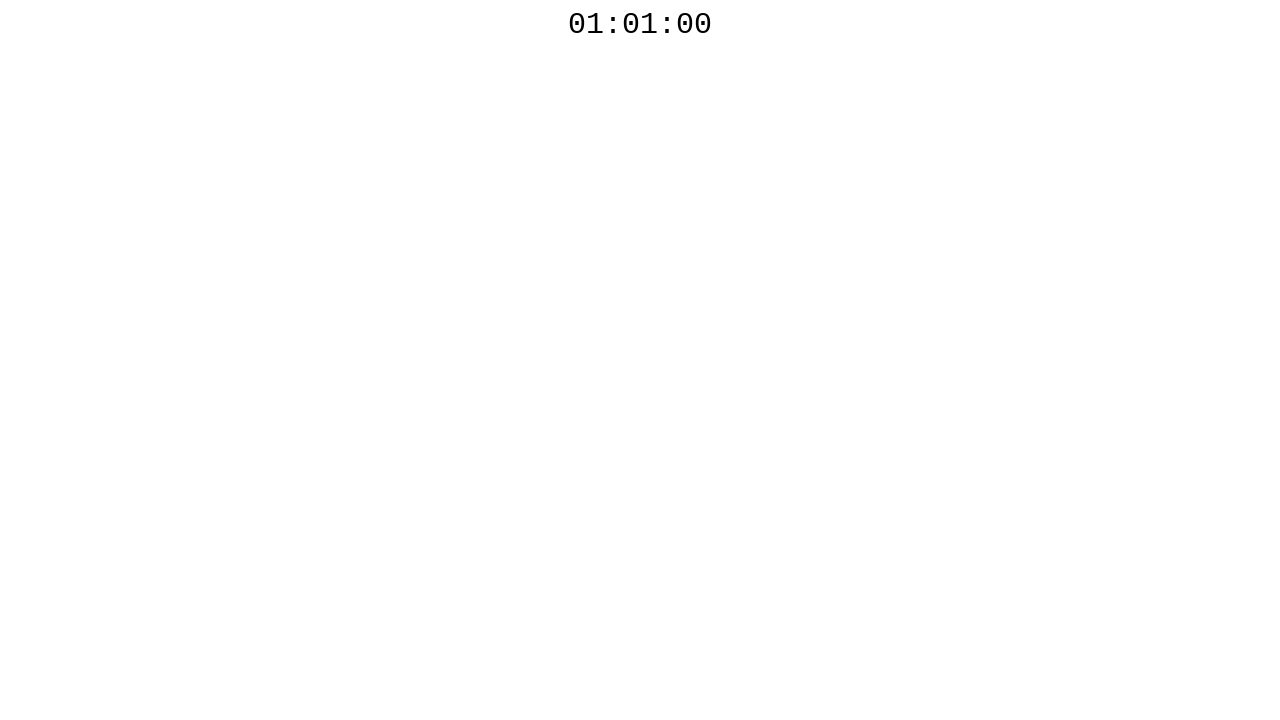

Retrieved countdown timer text content
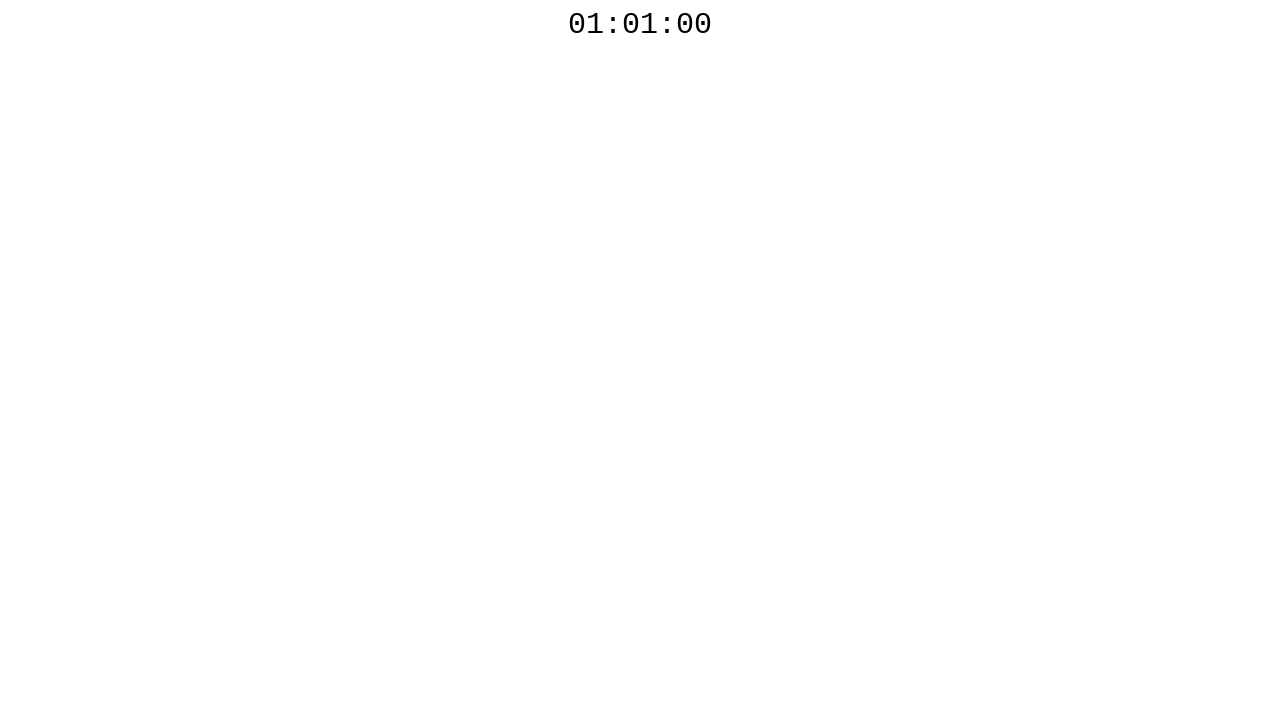

Verified countdown timer displays expected value 01:01:00
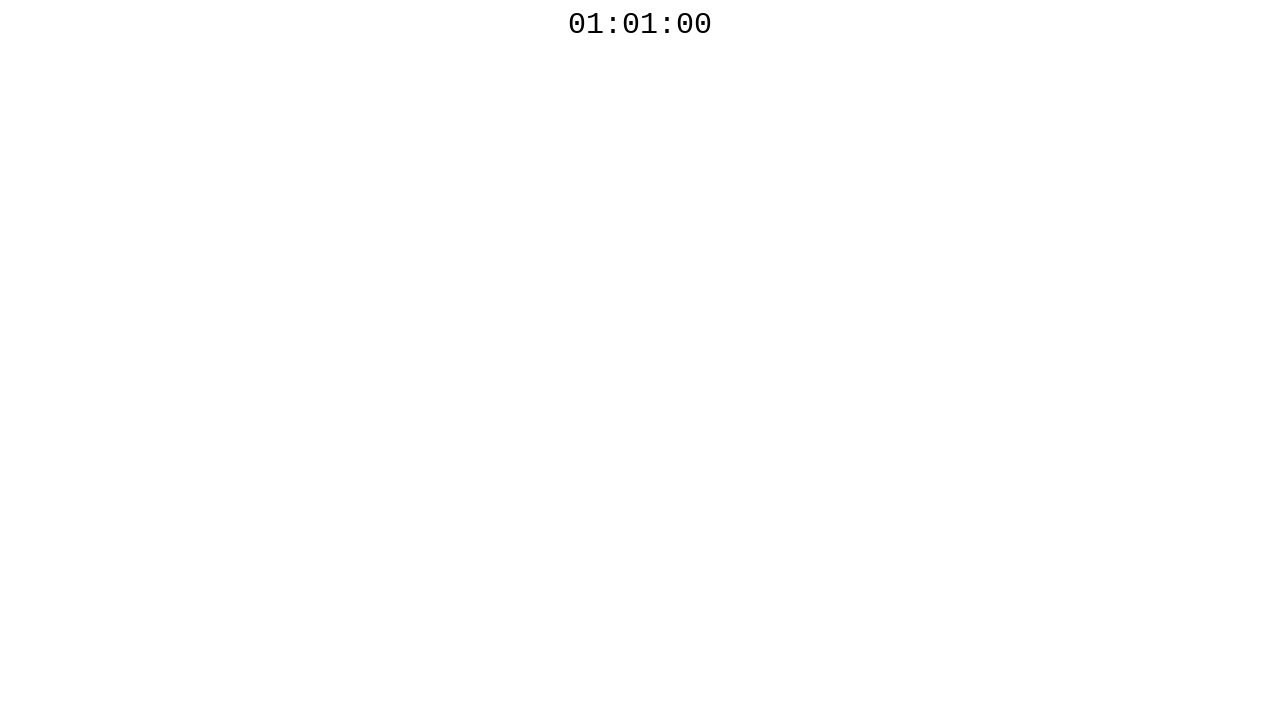

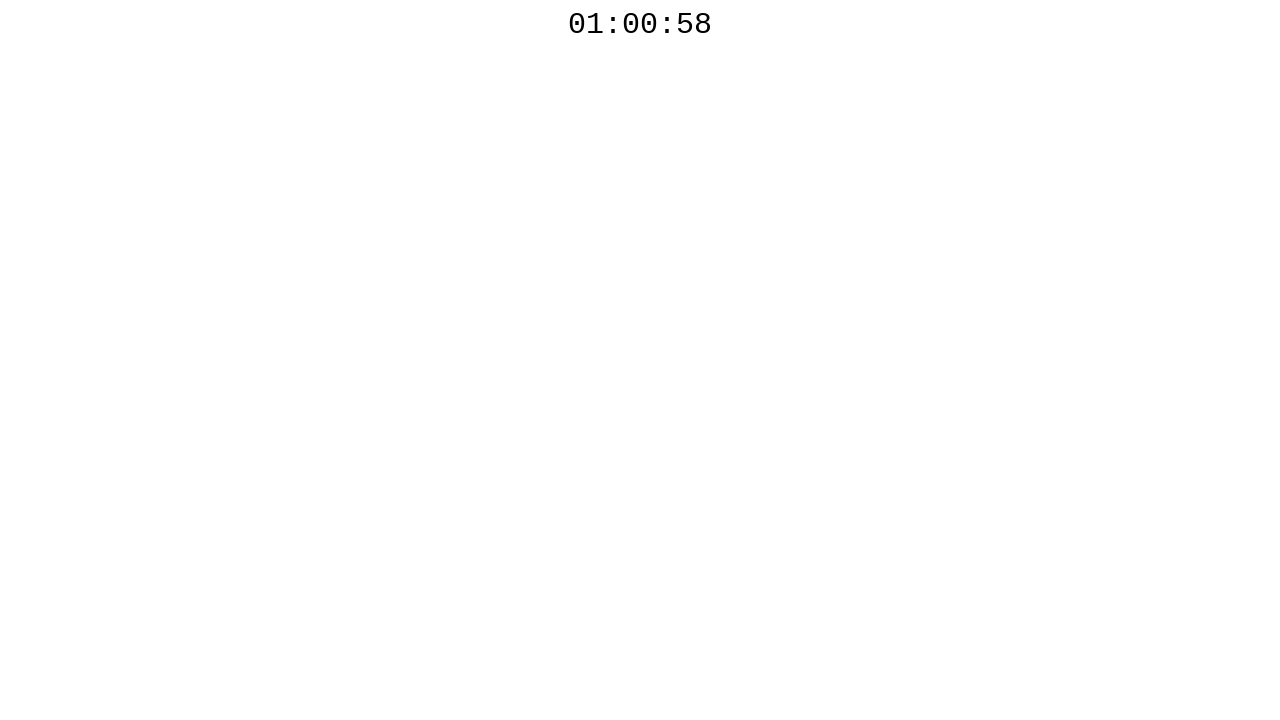